Tests sorting the Due column in ascending order using semantic class selectors on the second table which has helpful class attributes.

Starting URL: http://the-internet.herokuapp.com/tables

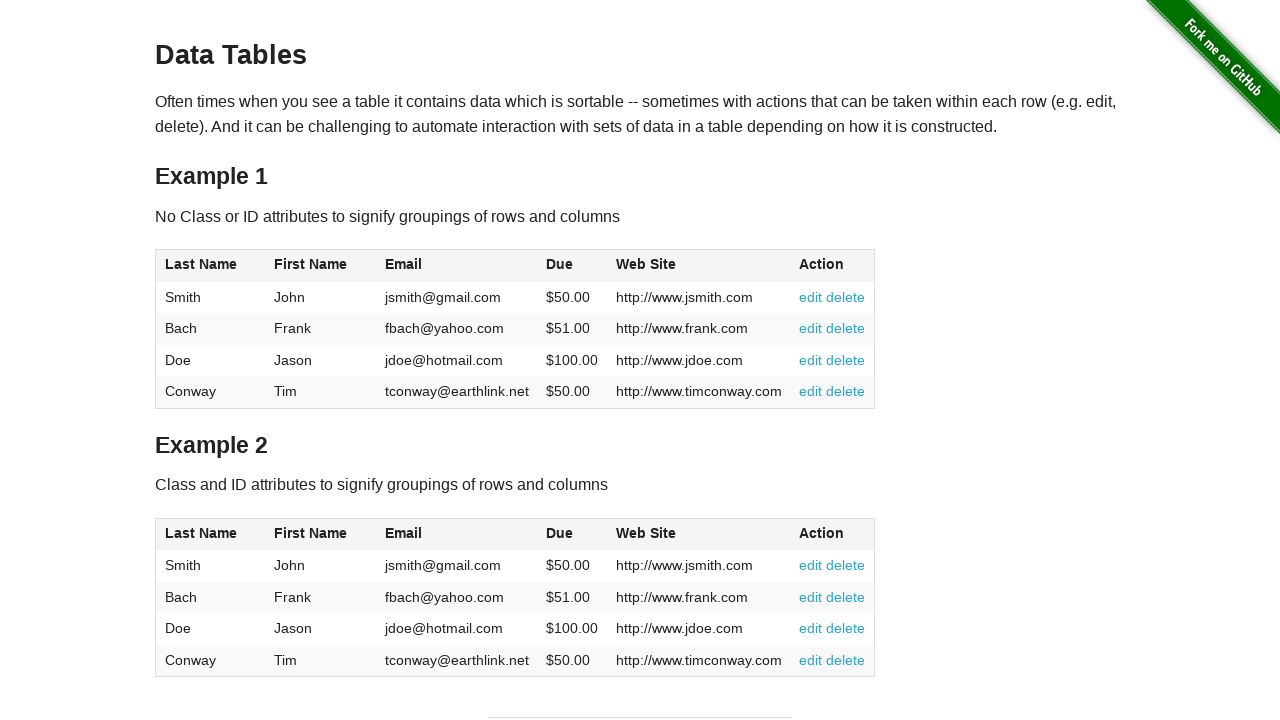

Clicked the Due column header in table 2 using .dues class selector at (560, 533) on #table2 thead .dues
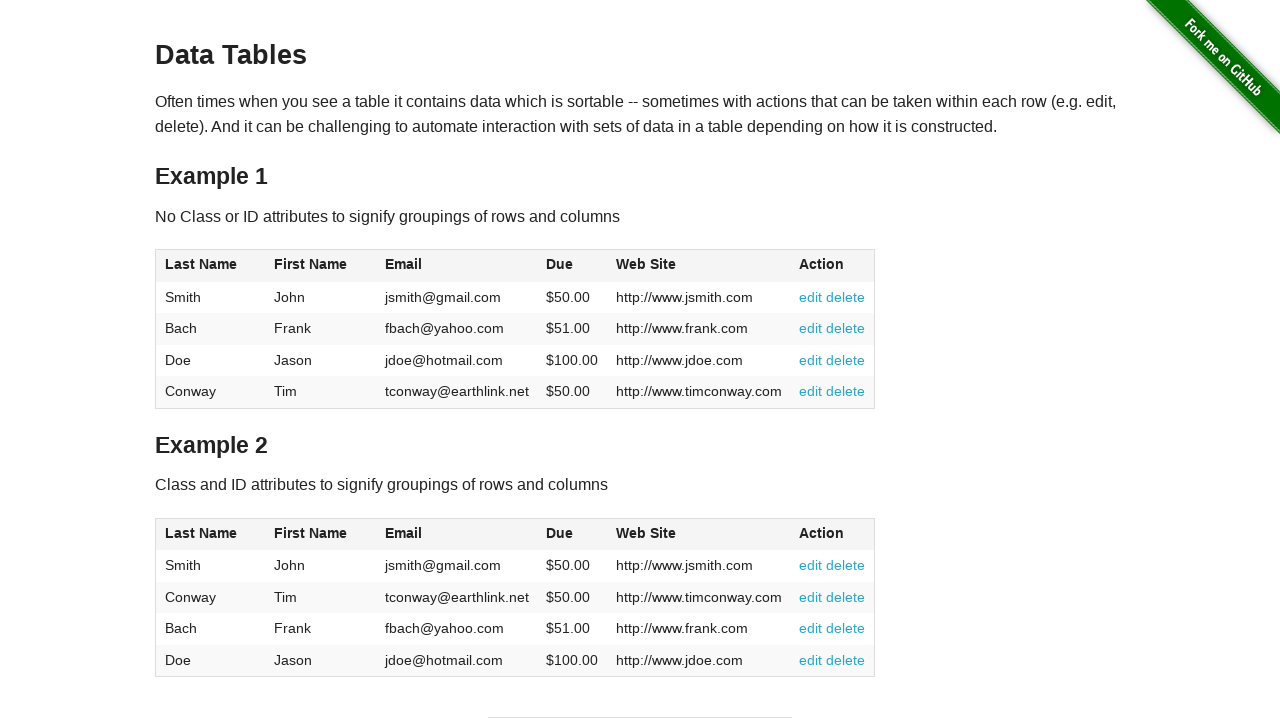

Due column data in table 2 became available after sort
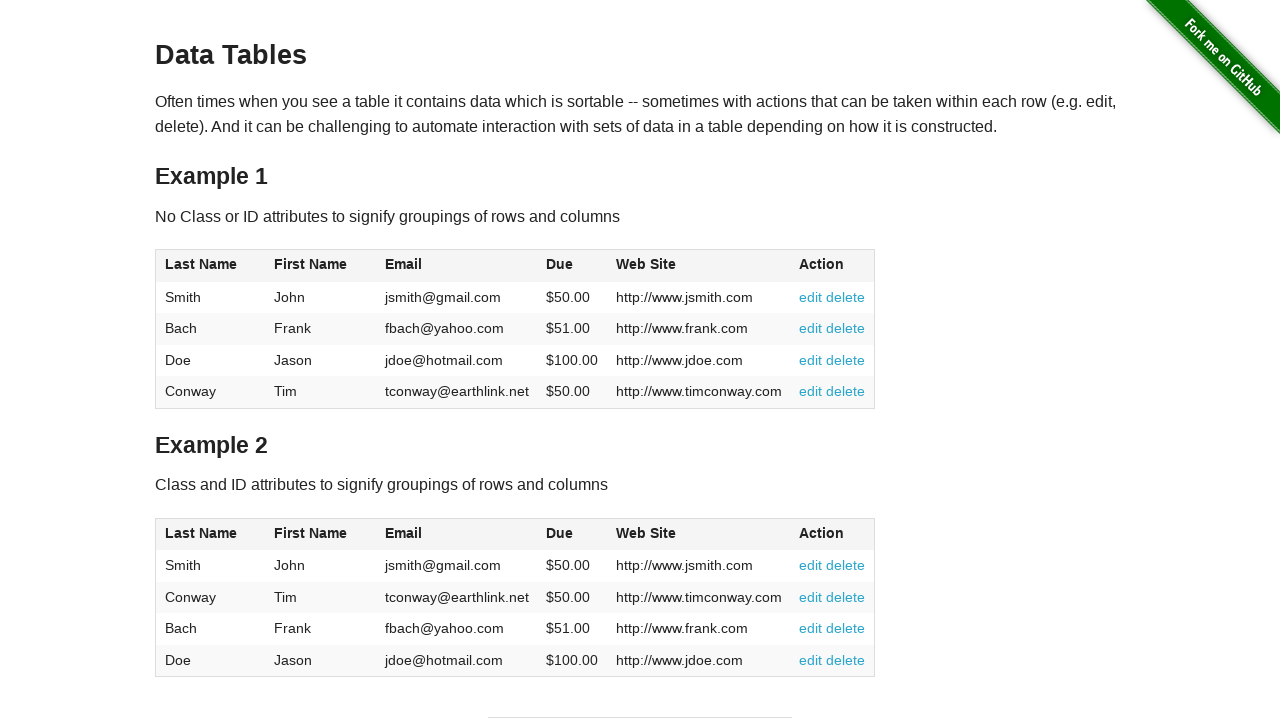

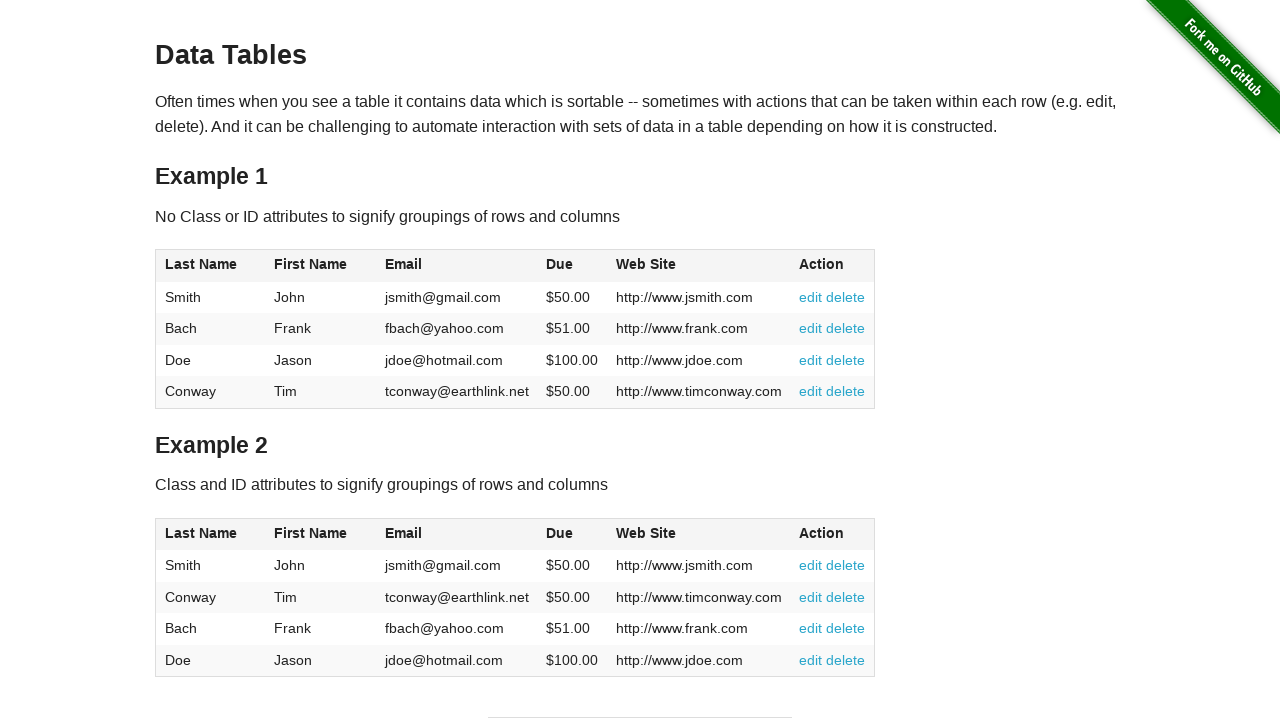